Verifies that the welcome message "Que a Força (qualidade) esteja com você!" is displayed on the page

Starting URL: https://yodapp-testing.vercel.app

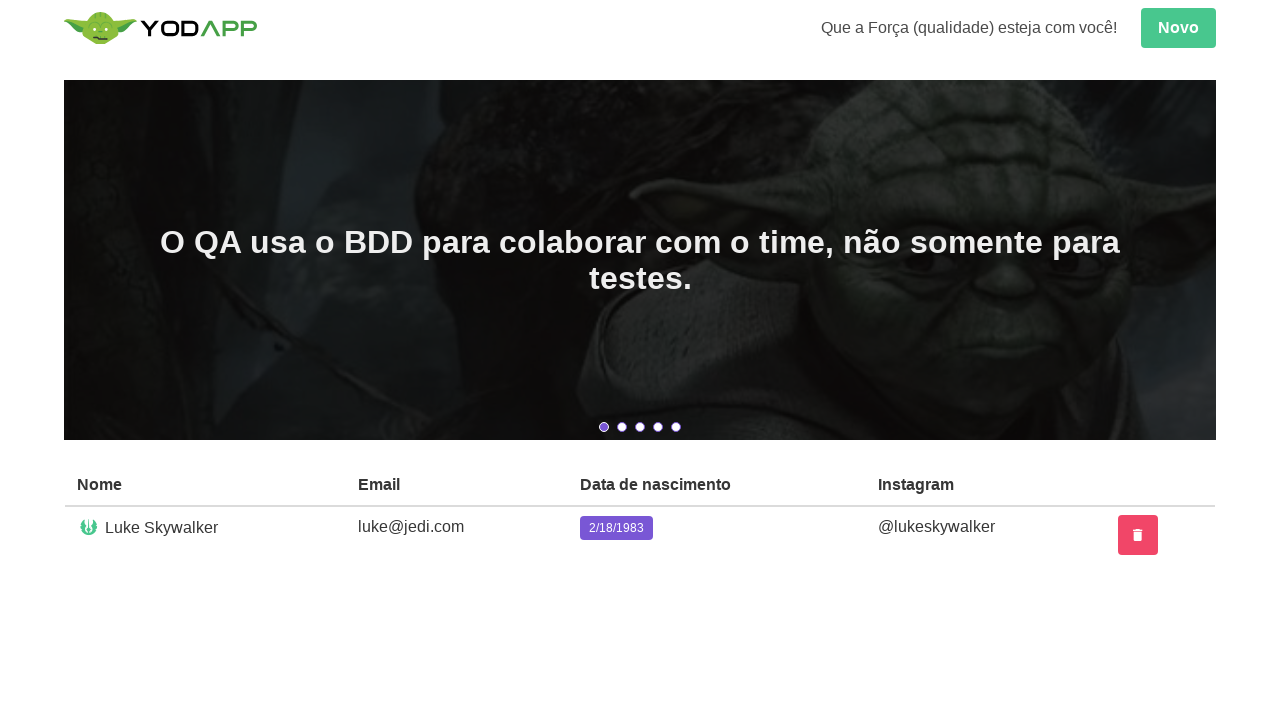

Waited for welcome message 'Que a Força (qualidade) esteja com você!' to be visible
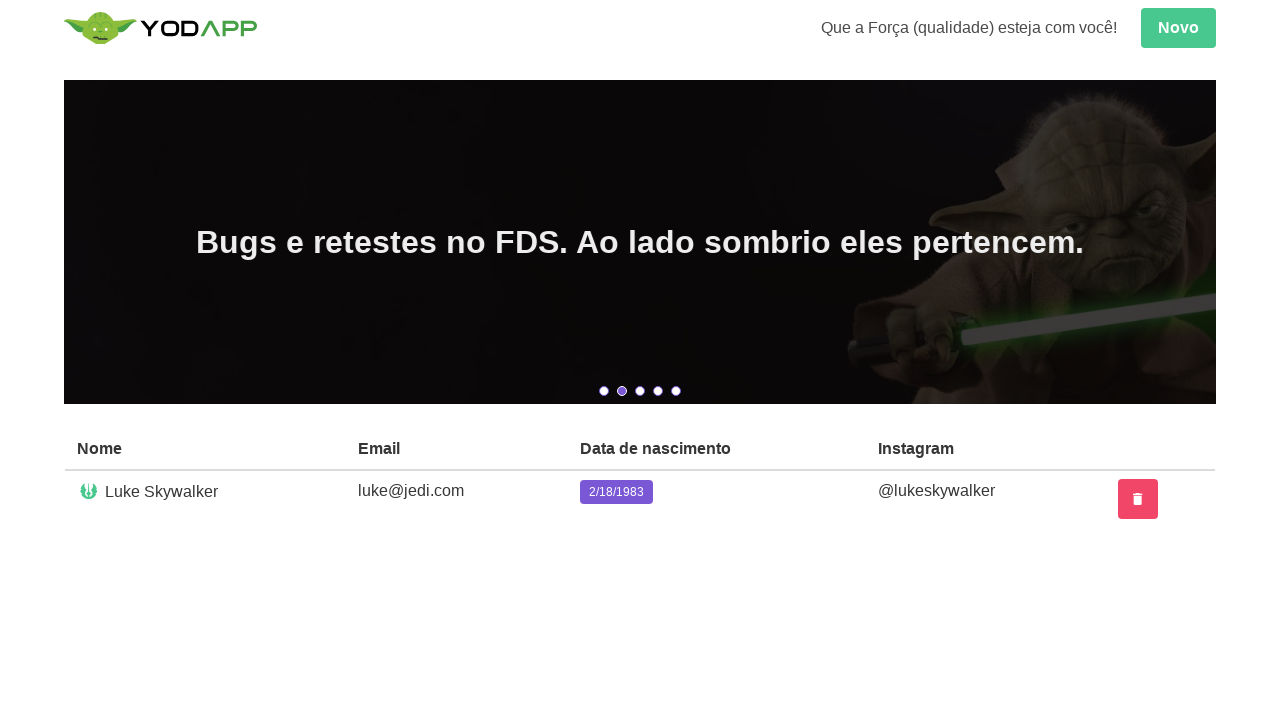

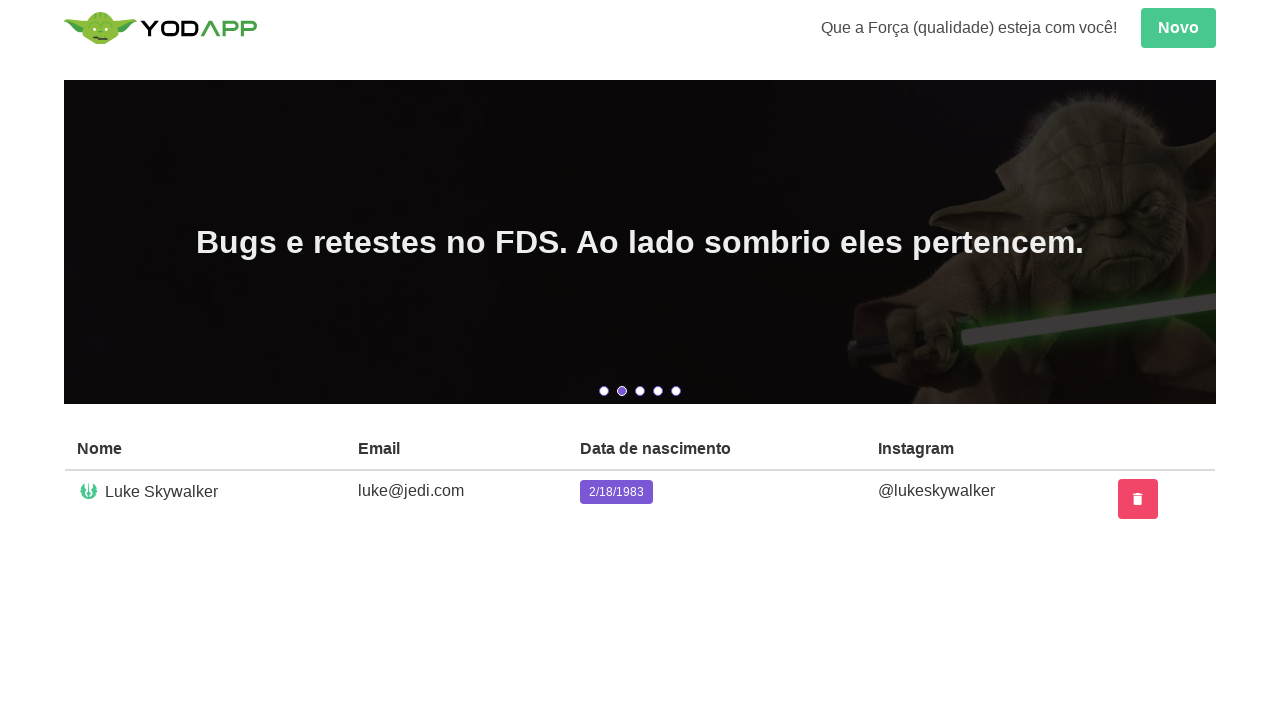